Tests login error message when using incorrect credentials

Starting URL: https://www.saucedemo.com

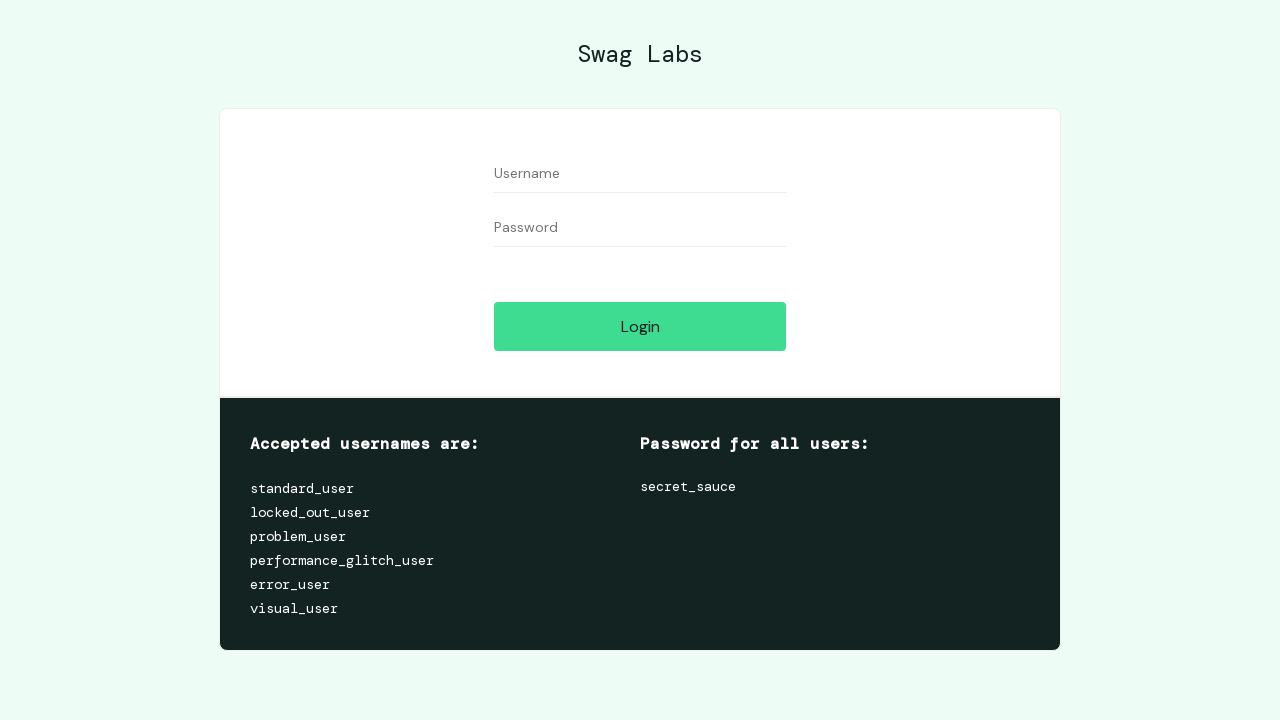

Filled username field with 'performance_glitch_user' on #user-name
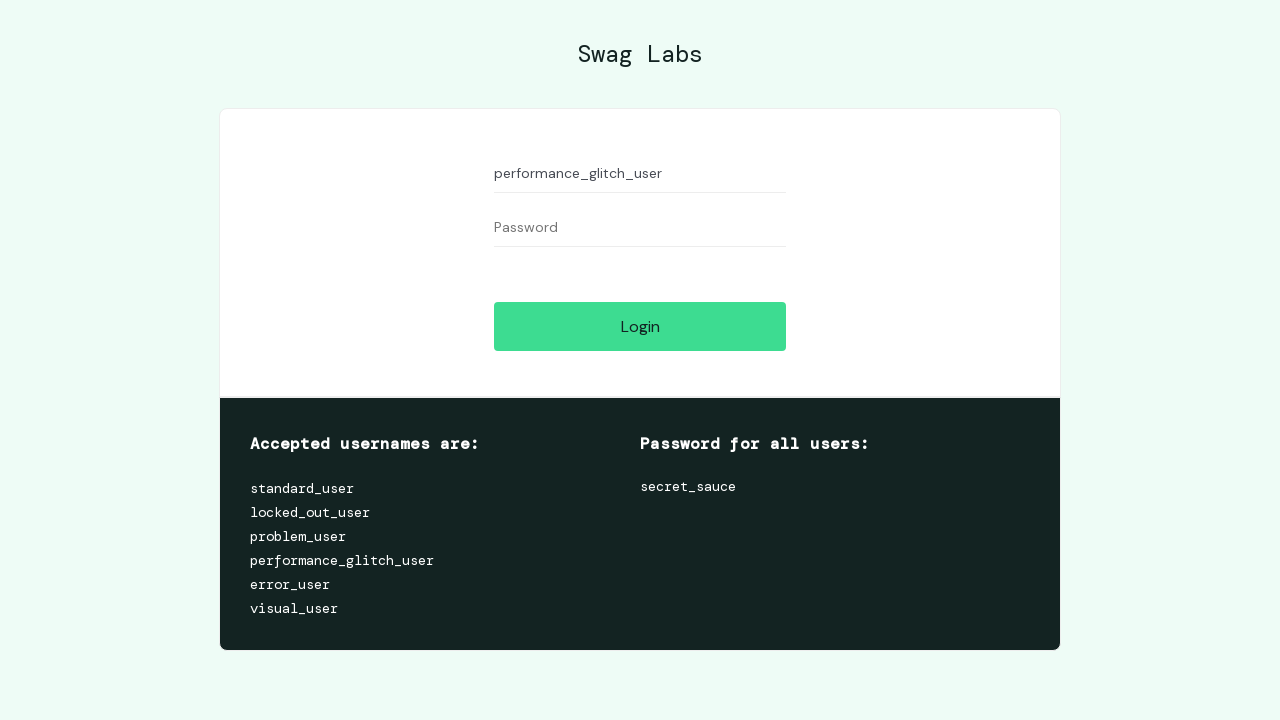

Filled password field with incorrect password '1' on #password
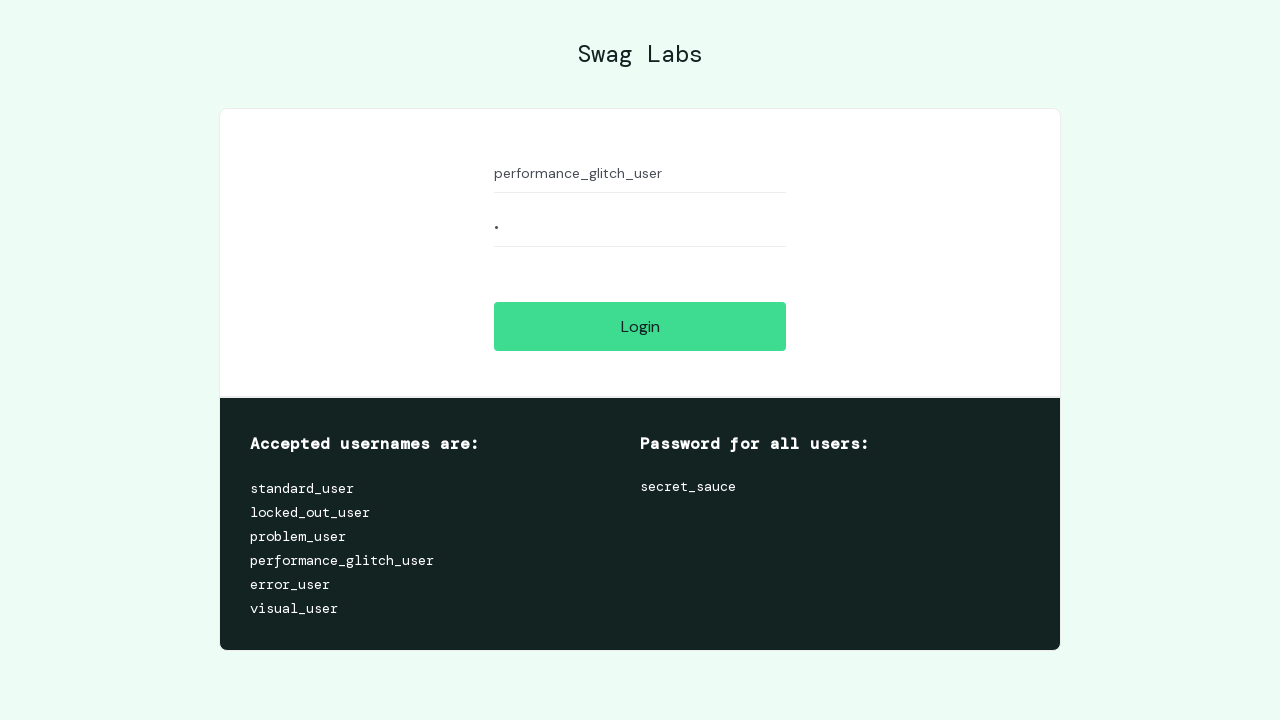

Clicked login button at (640, 326) on #login-button
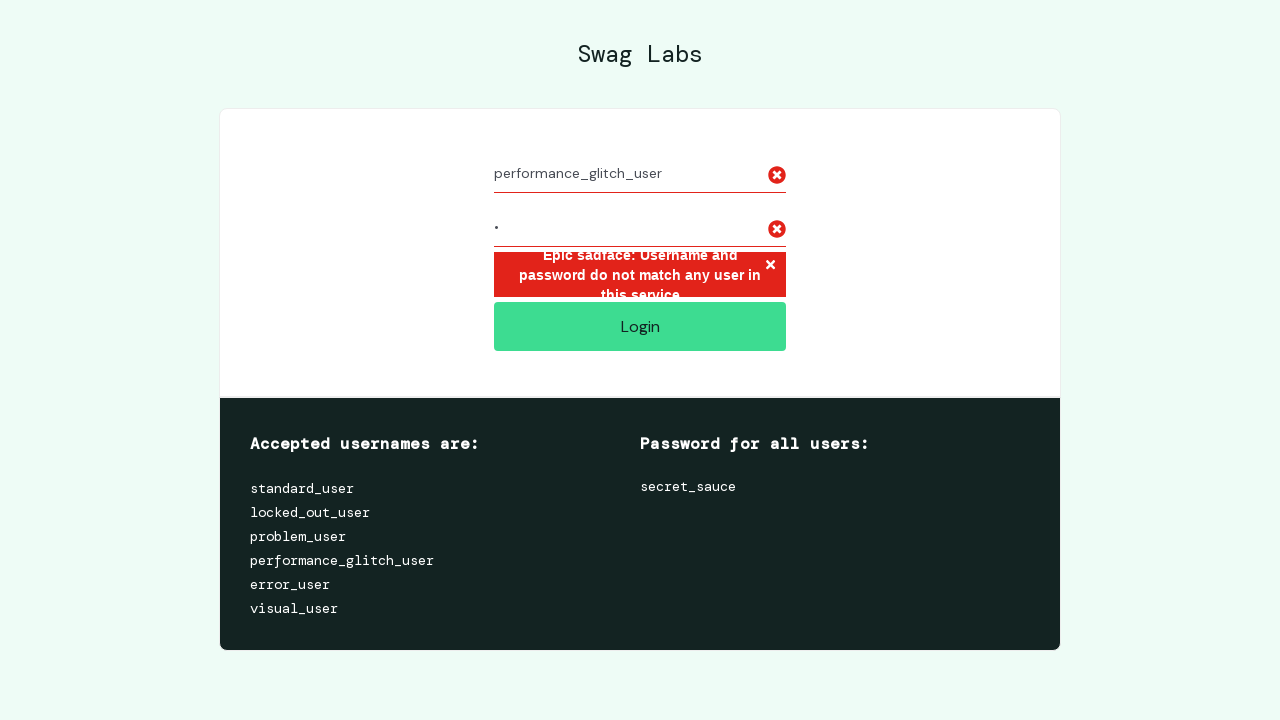

Error message element appeared on page
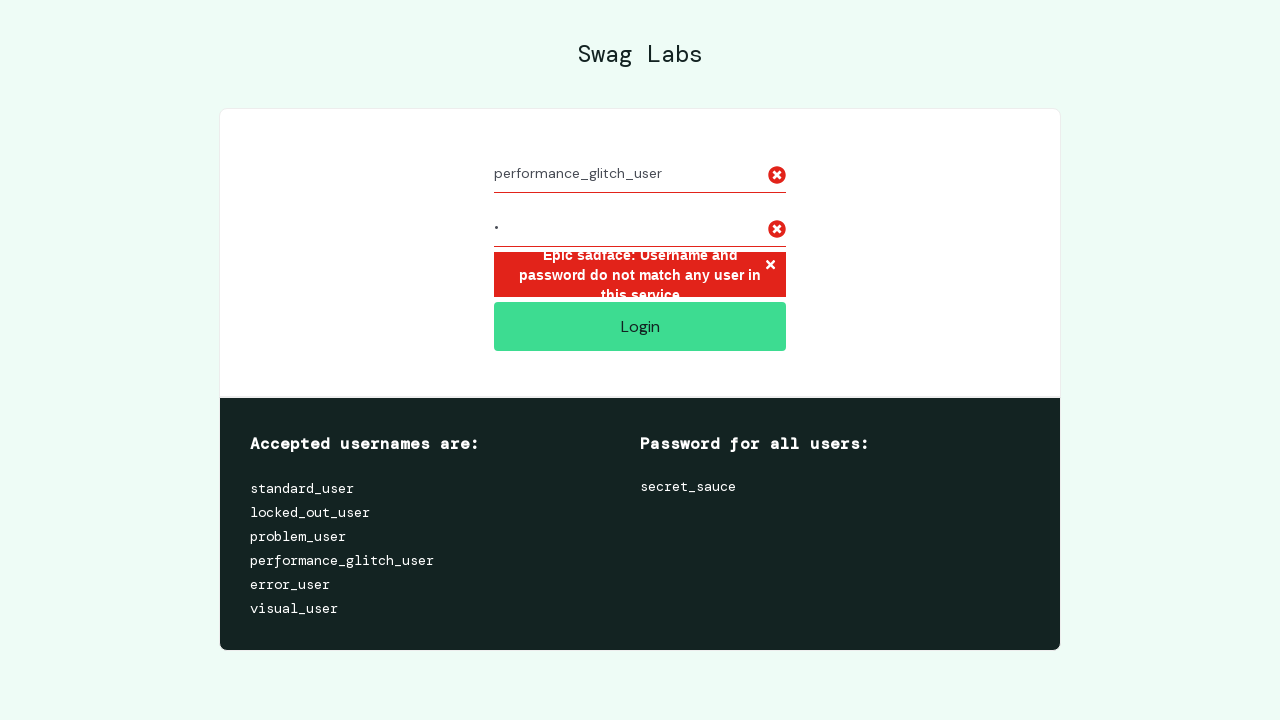

Retrieved error message text: 'Epic sadface: Username and password do not match any user in this service'
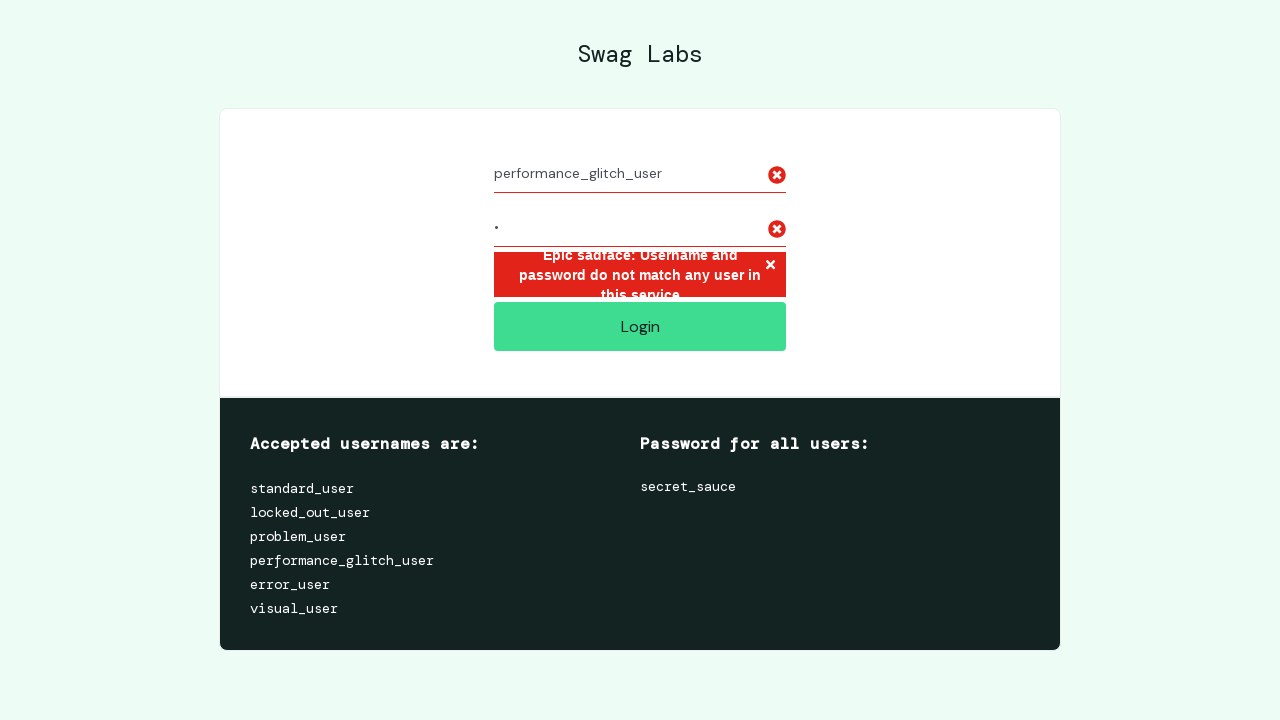

Verified error message matches expected text for incorrect credentials
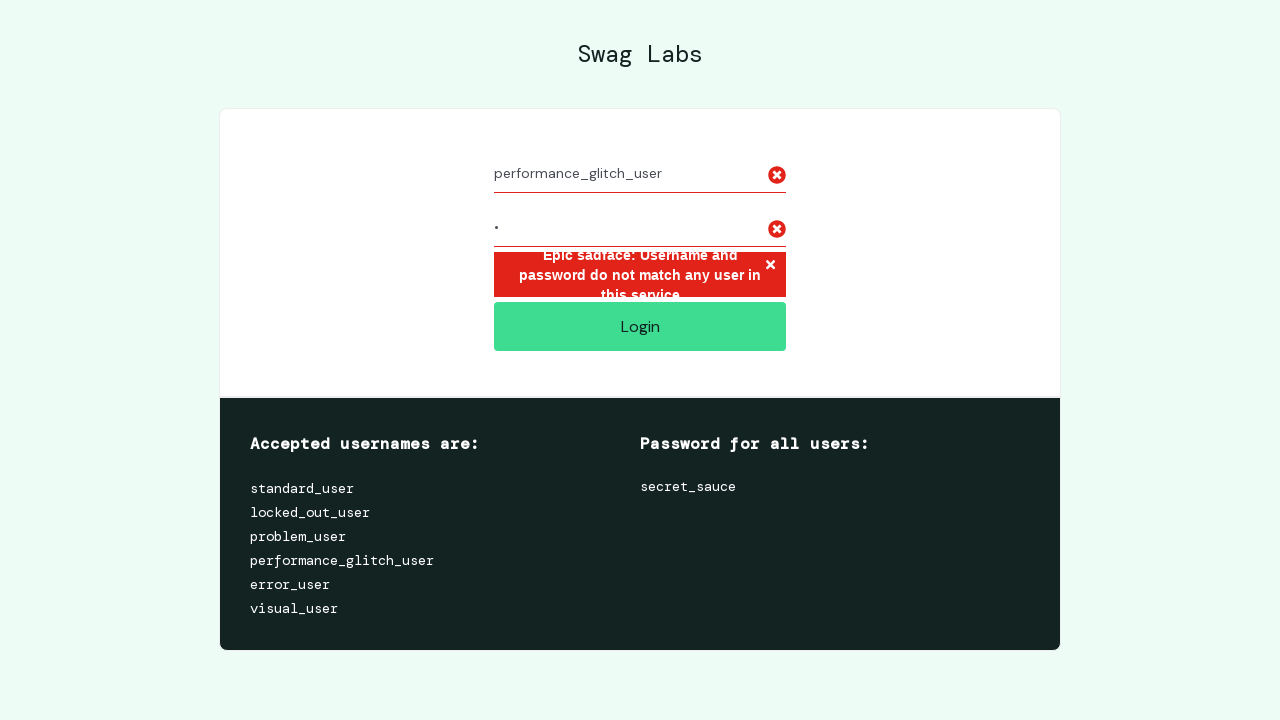

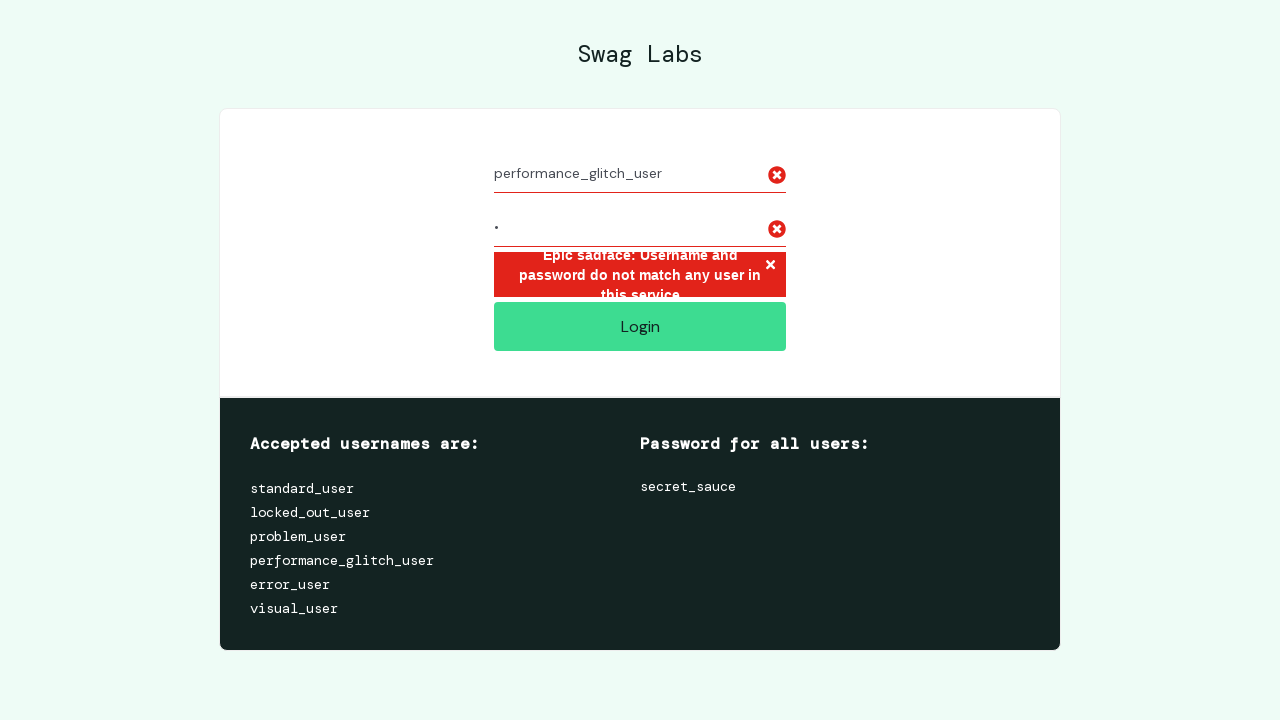